Tests navigation by clicking Browse Languages menu and verifying correct URL

Starting URL: http://www.99-bottles-of-beer.net/

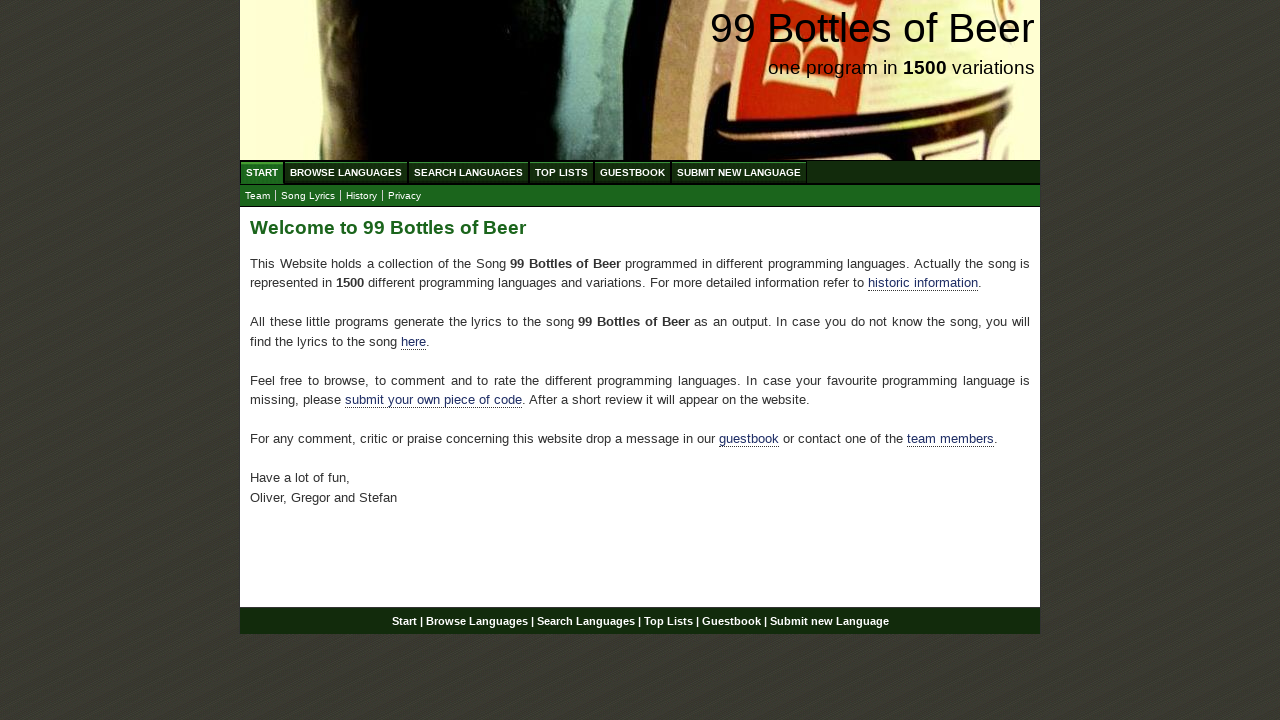

Clicked Browse Languages menu at (346, 172) on a:has-text('Browse Languages')
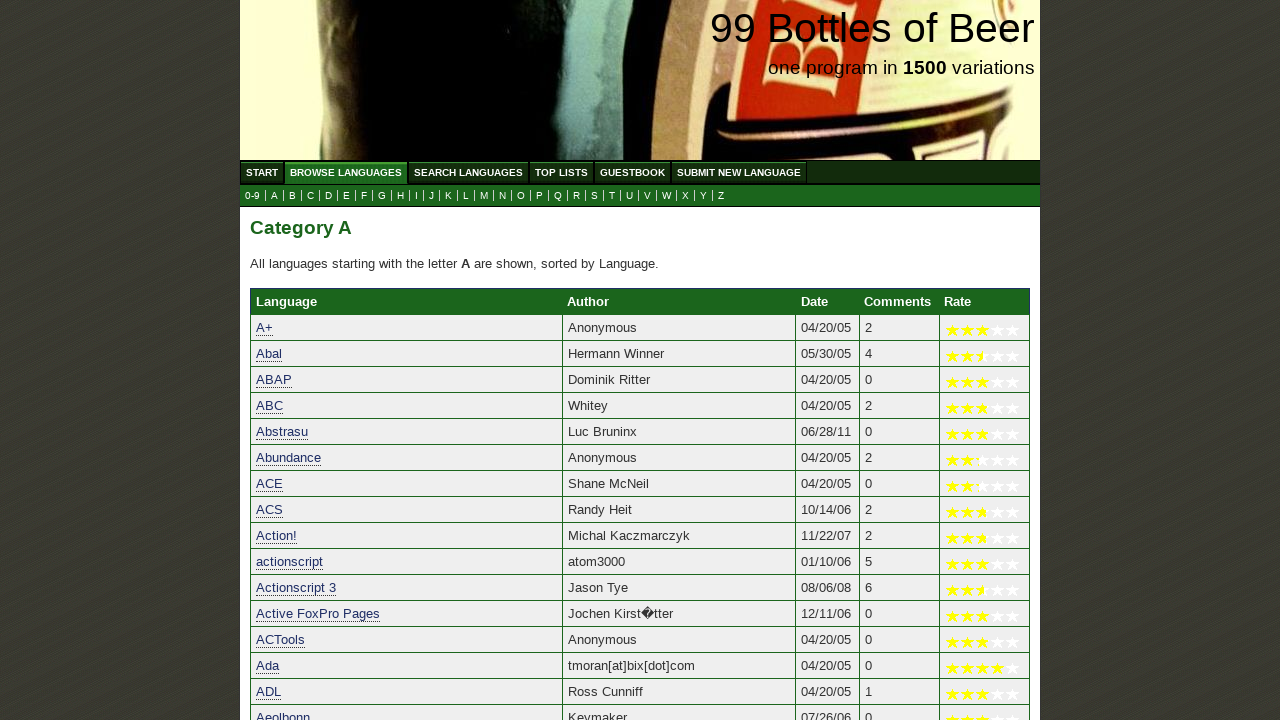

Waited for page load to complete
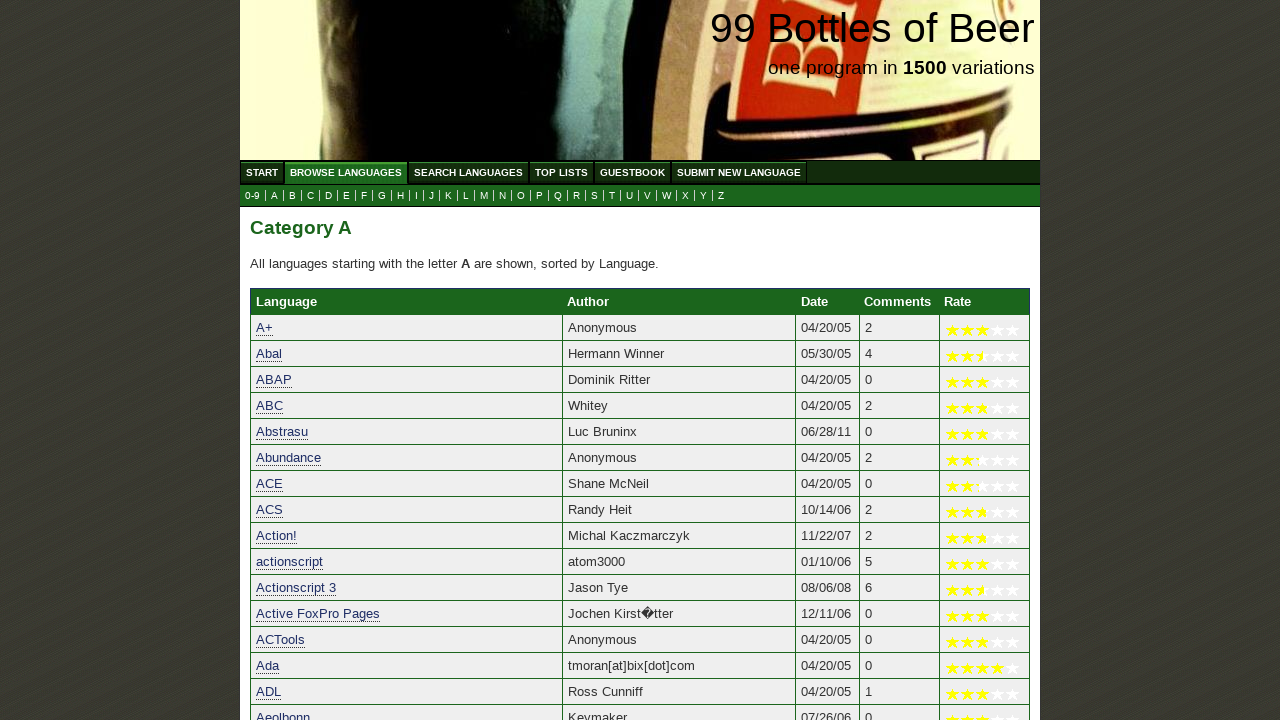

Verified URL is http://www.99-bottles-of-beer.net/abc.html
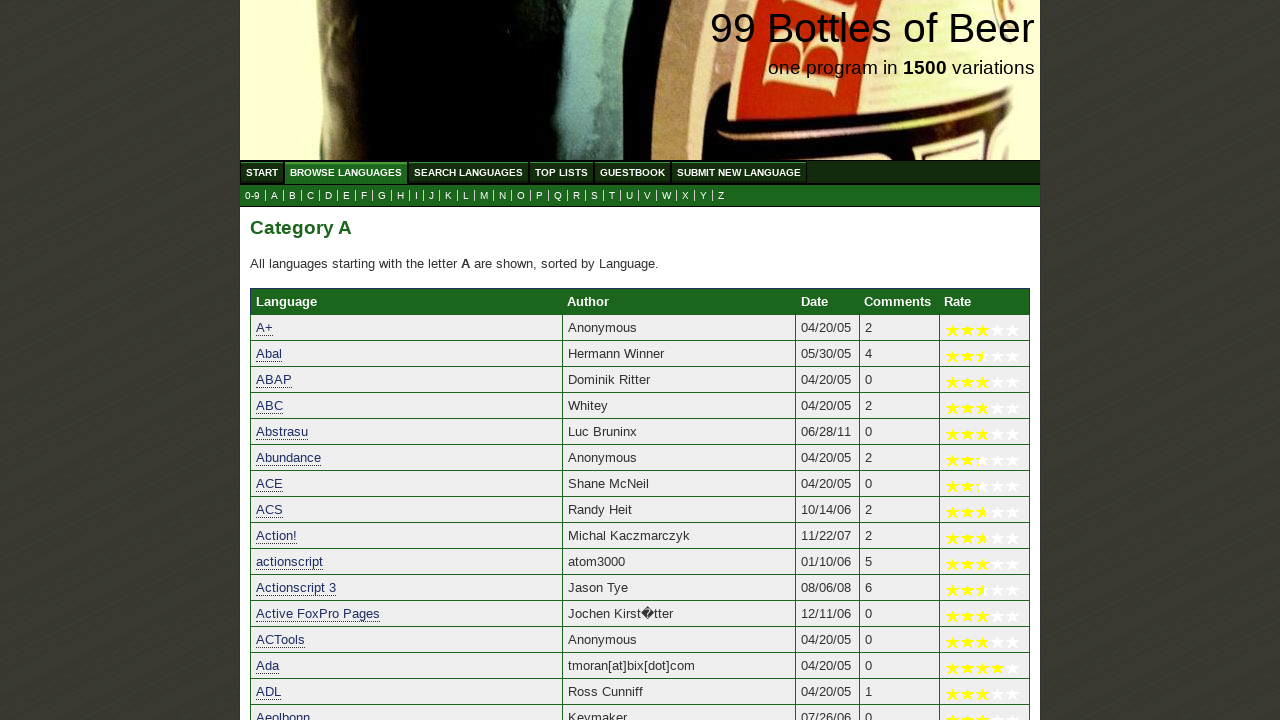

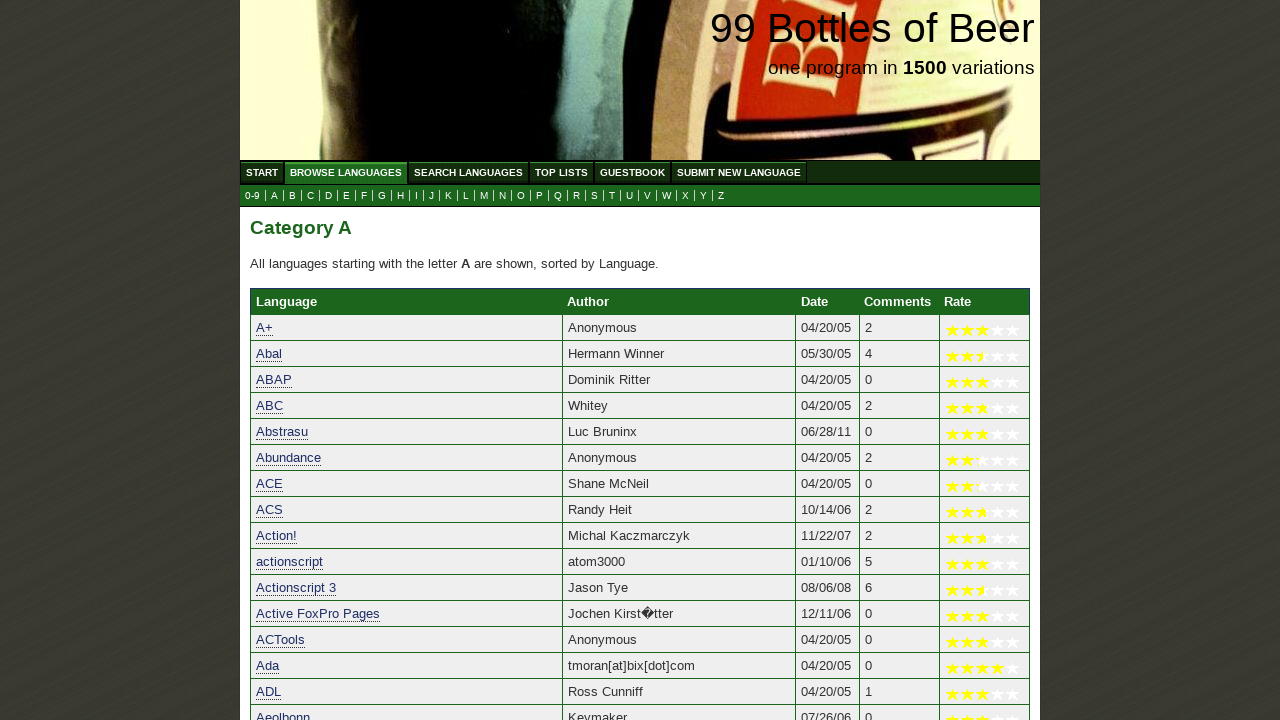